Tests mortgage calculator form by entering home value, down payment, and selecting start month from dropdown

Starting URL: https://www.mortgagecalculator.org

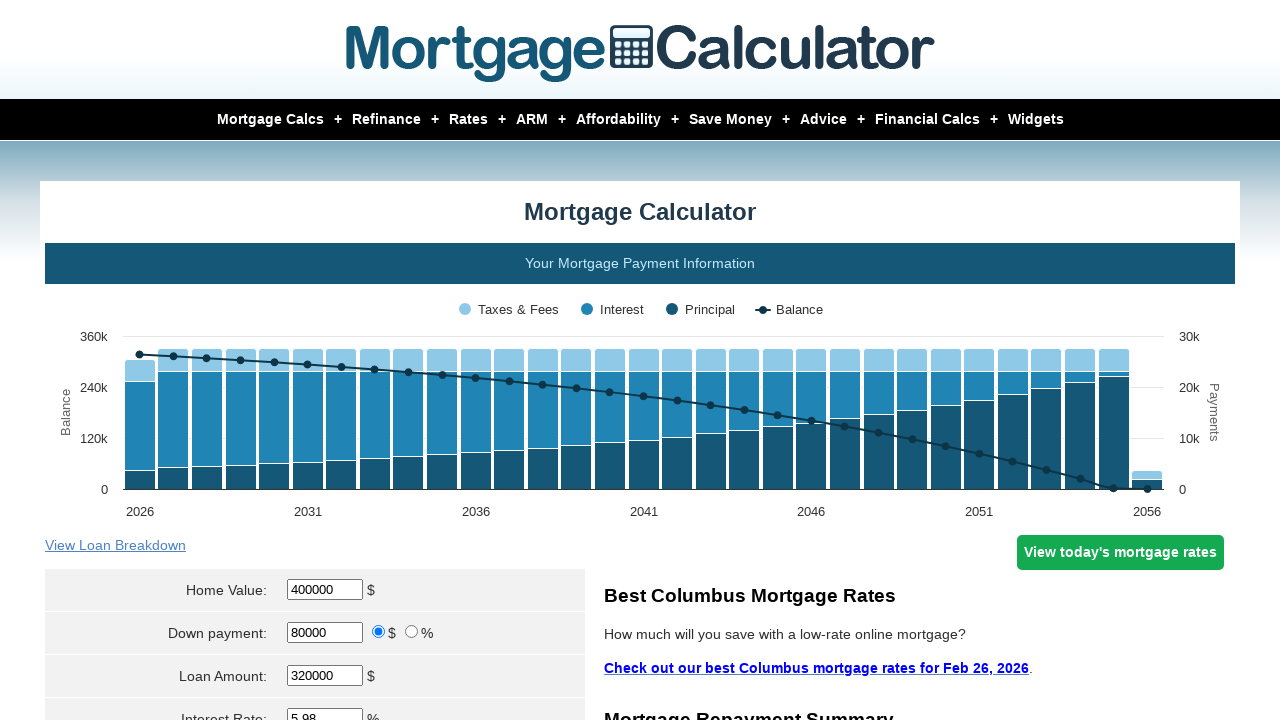

Cleared home value field on xpath=//*[@id='homeval']
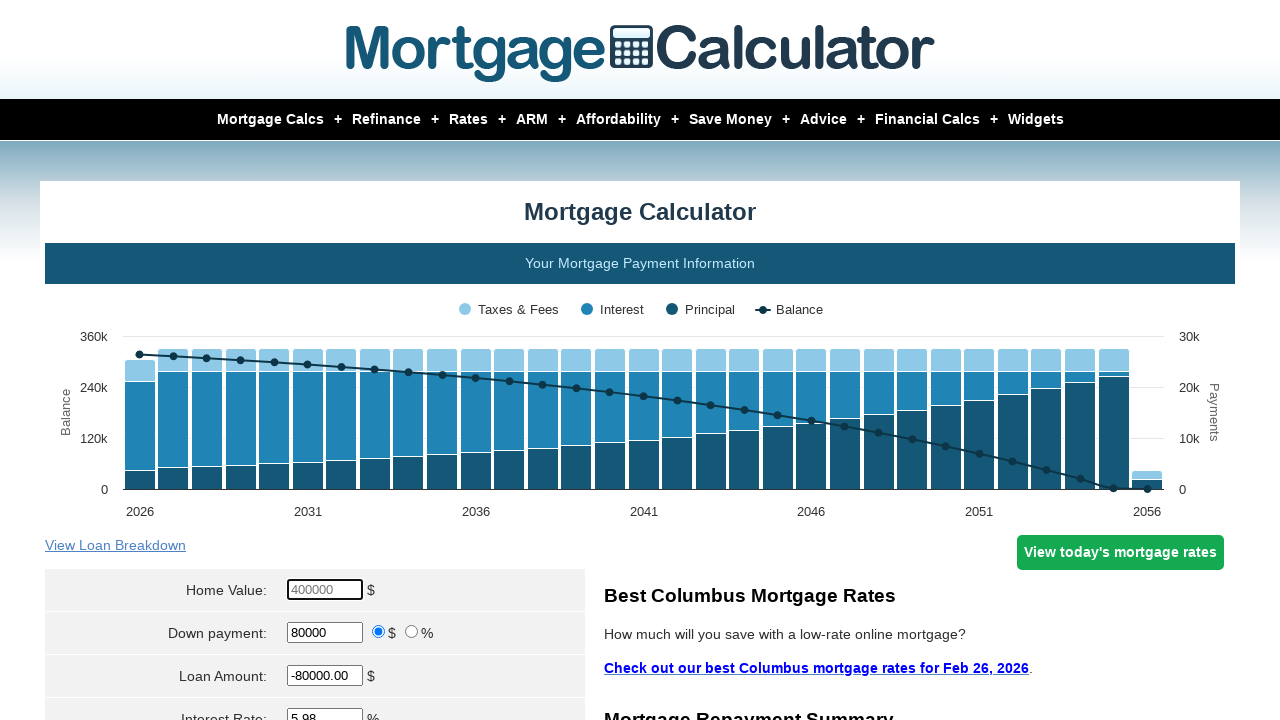

Entered home value of $450,000 on xpath=//*[@id='homeval']
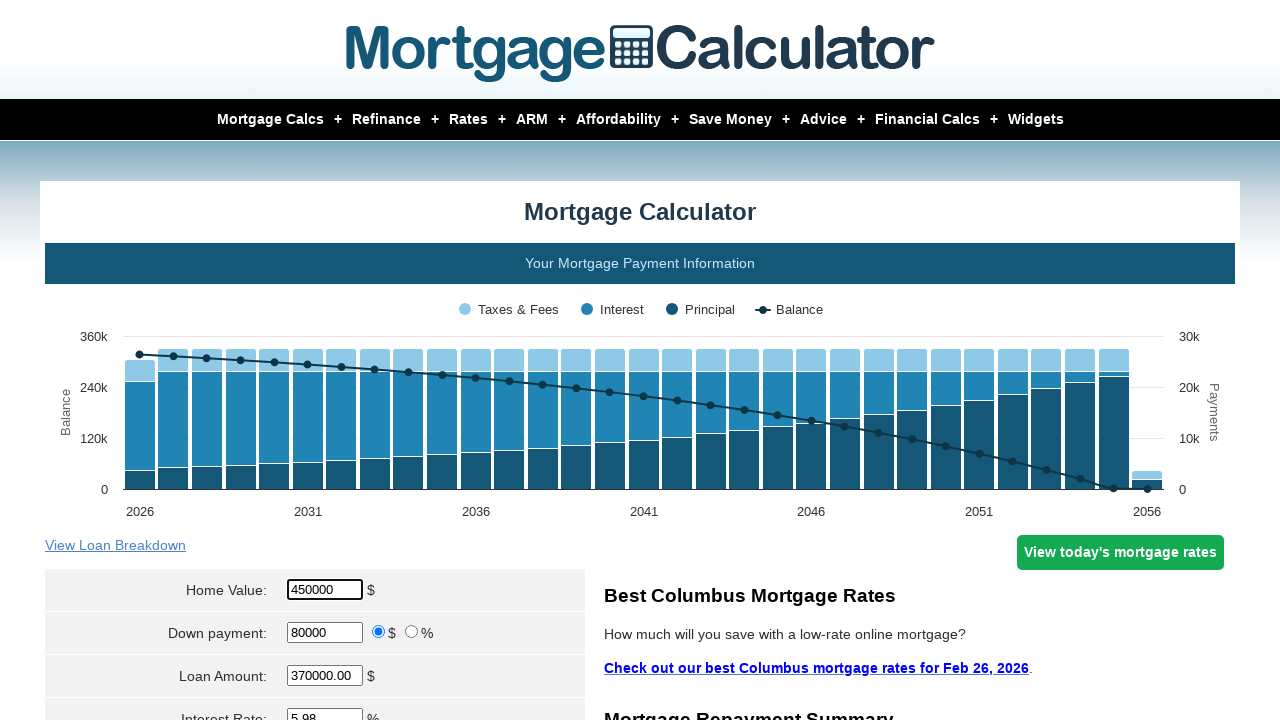

Cleared down payment field on xpath=//*[@id='downpayment']
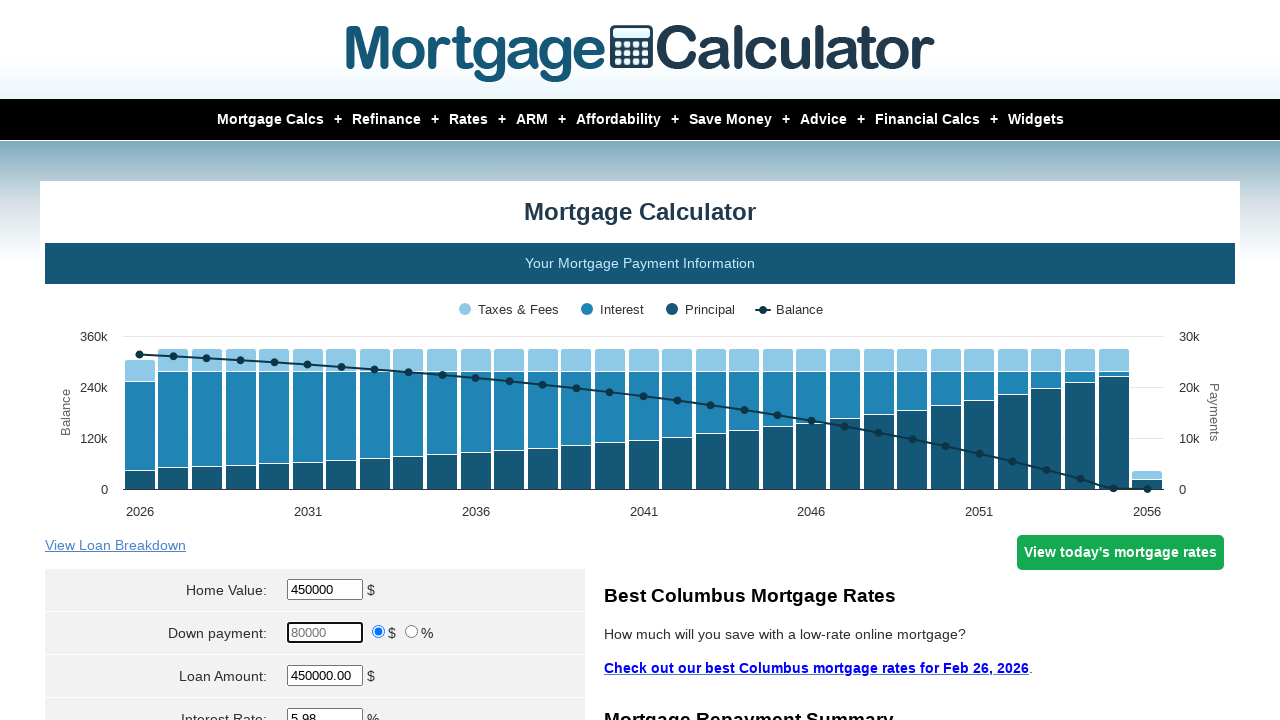

Entered down payment of $9,000 on xpath=//*[@id='downpayment']
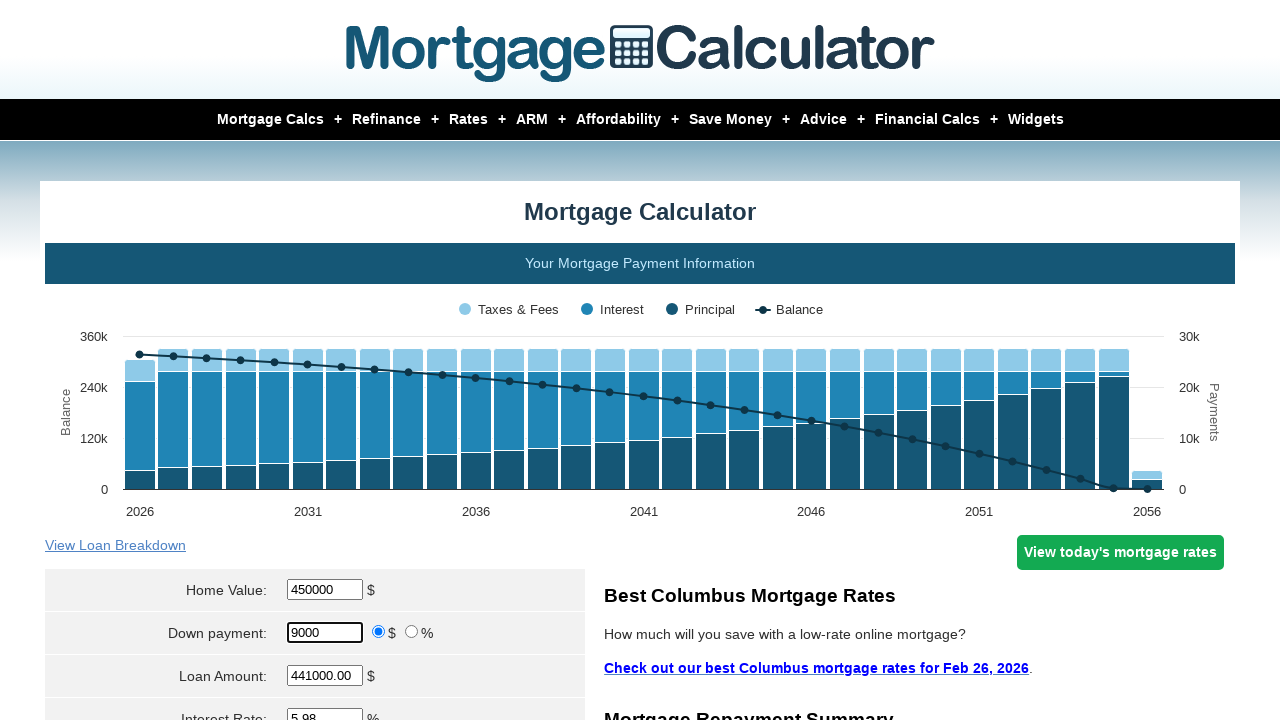

Selected January from start month dropdown on //*[@name='param[start_month]']
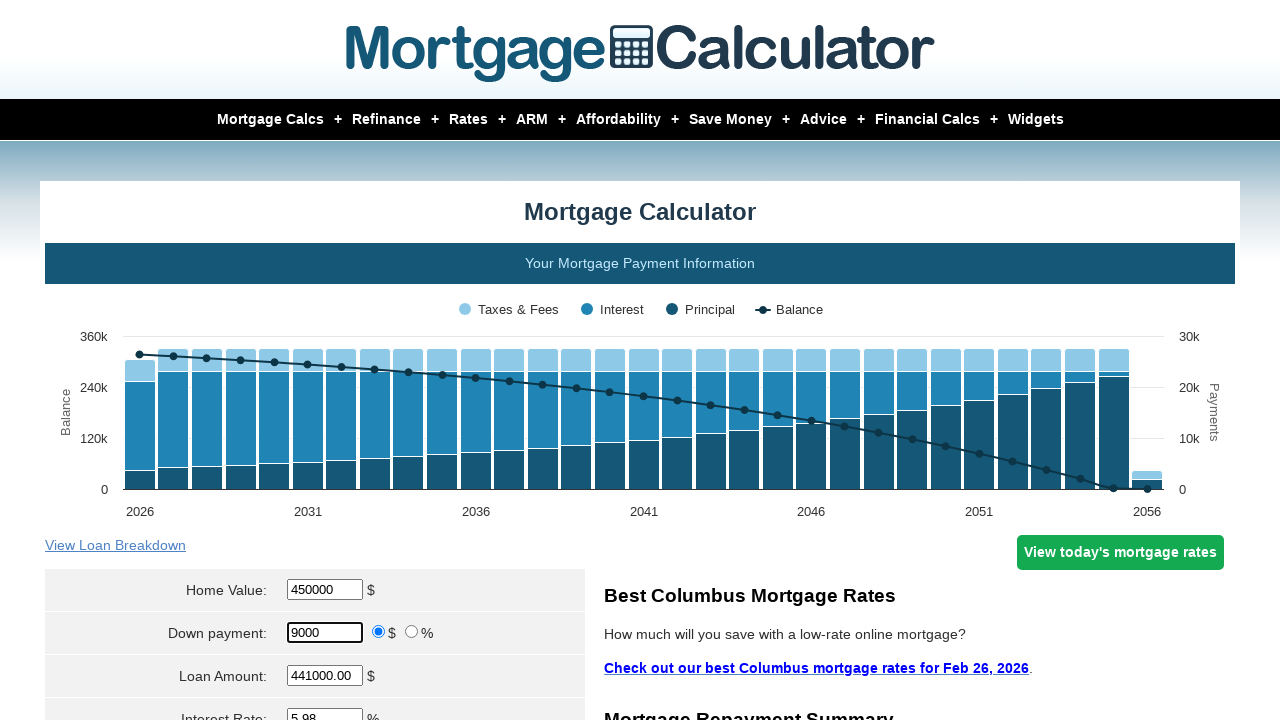

Waited 3 seconds for page to update
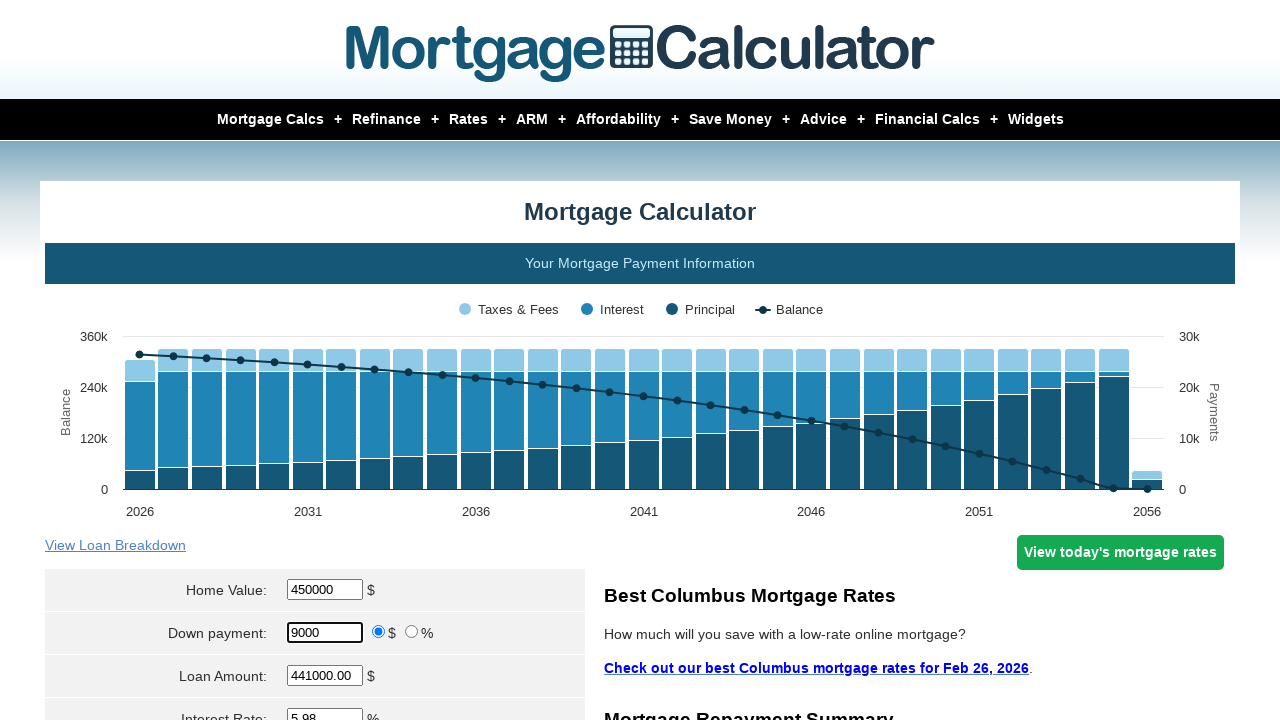

Selected December from start month dropdown on //*[@name='param[start_month]']
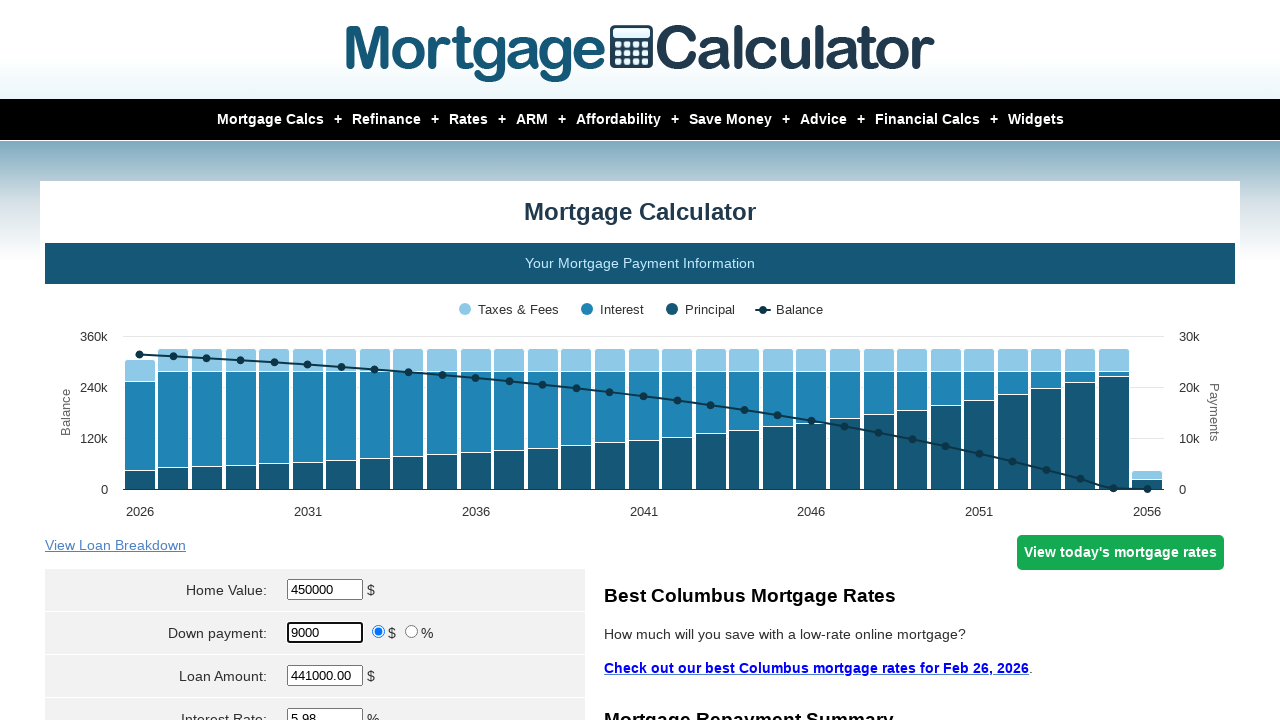

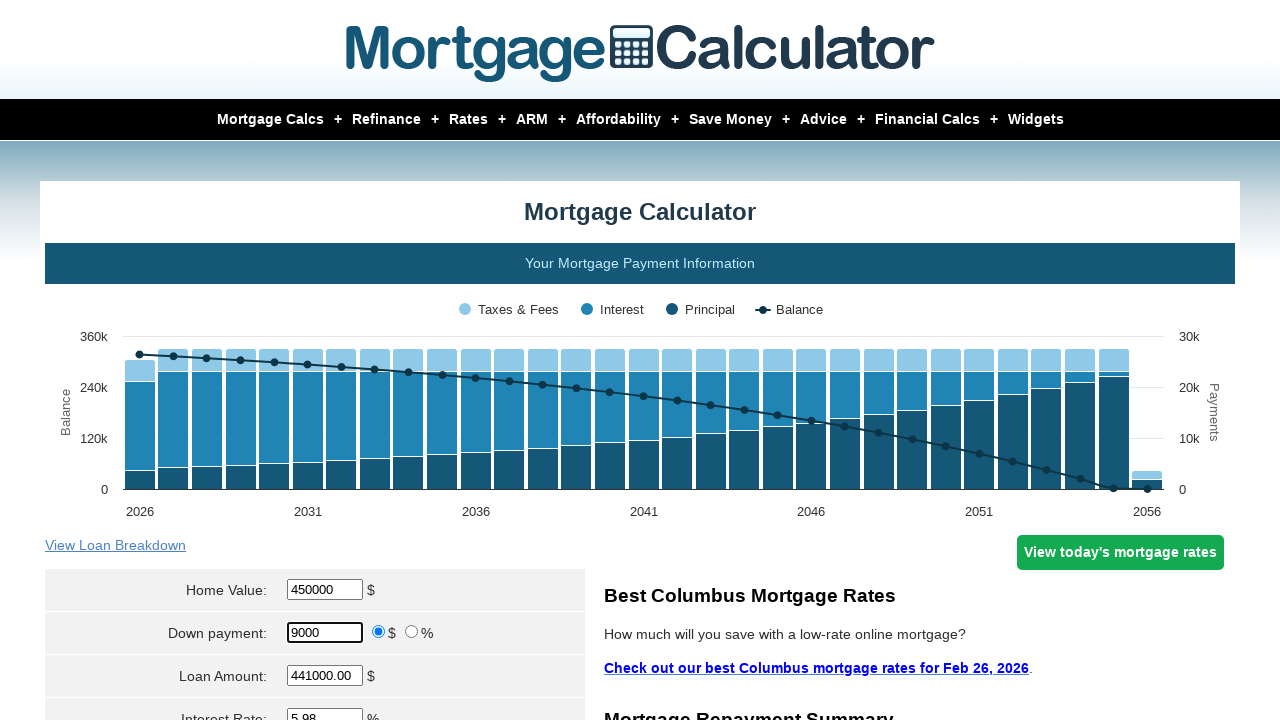